Tests keyboard actions by filling a first name field with shifted text (uppercase) and performing a context click using ActionChains

Starting URL: https://awesomeqa.com/practice.html

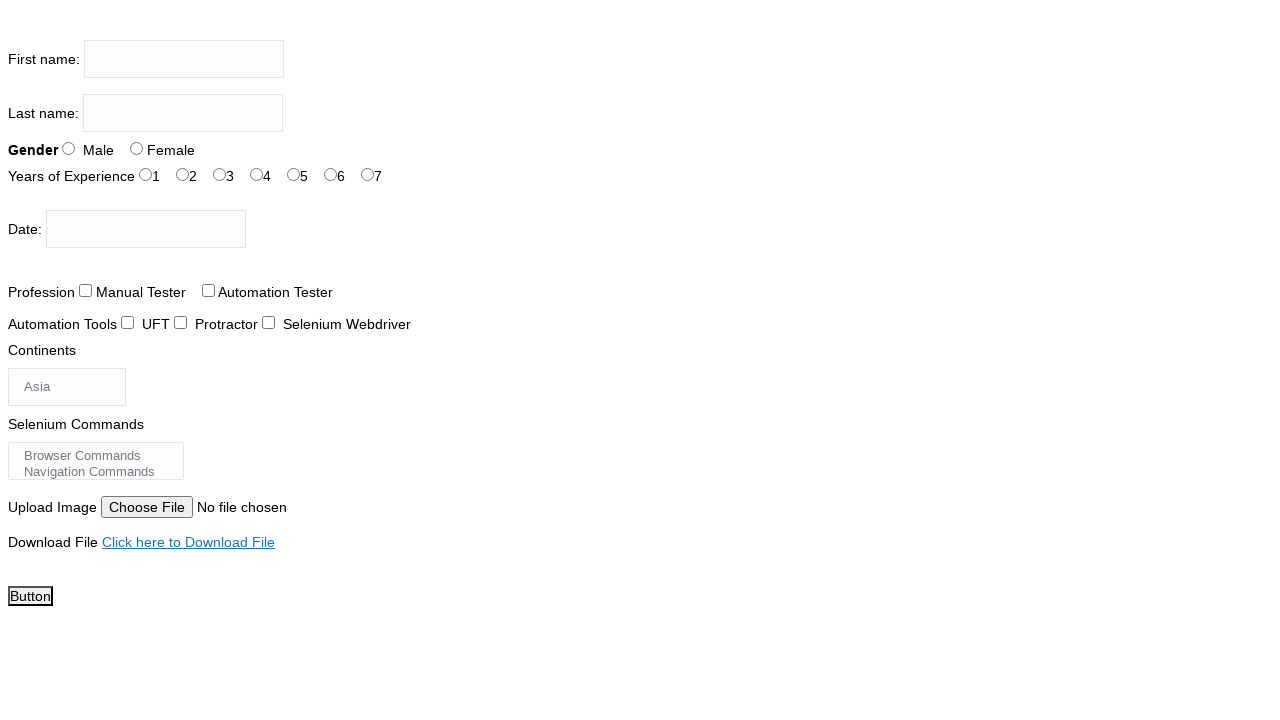

Navigated to practice form page
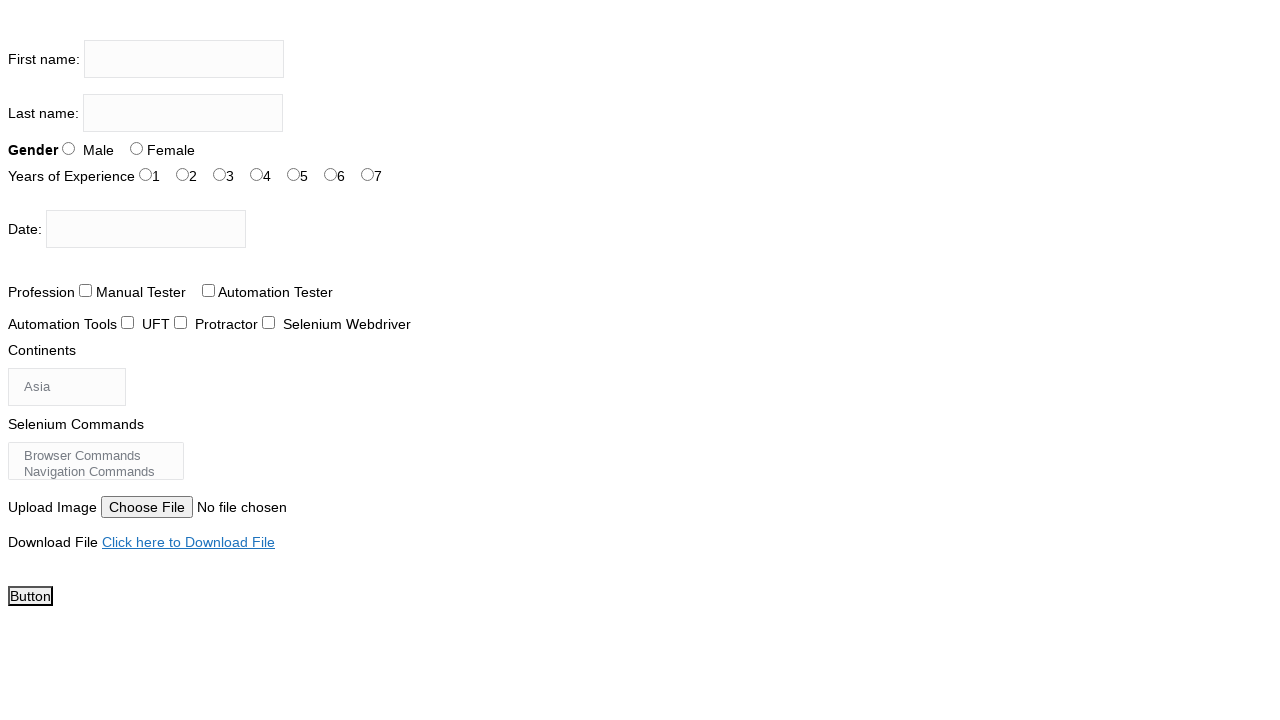

Filled first name field with uppercase text 'ASHABI' on input[name='firstname']
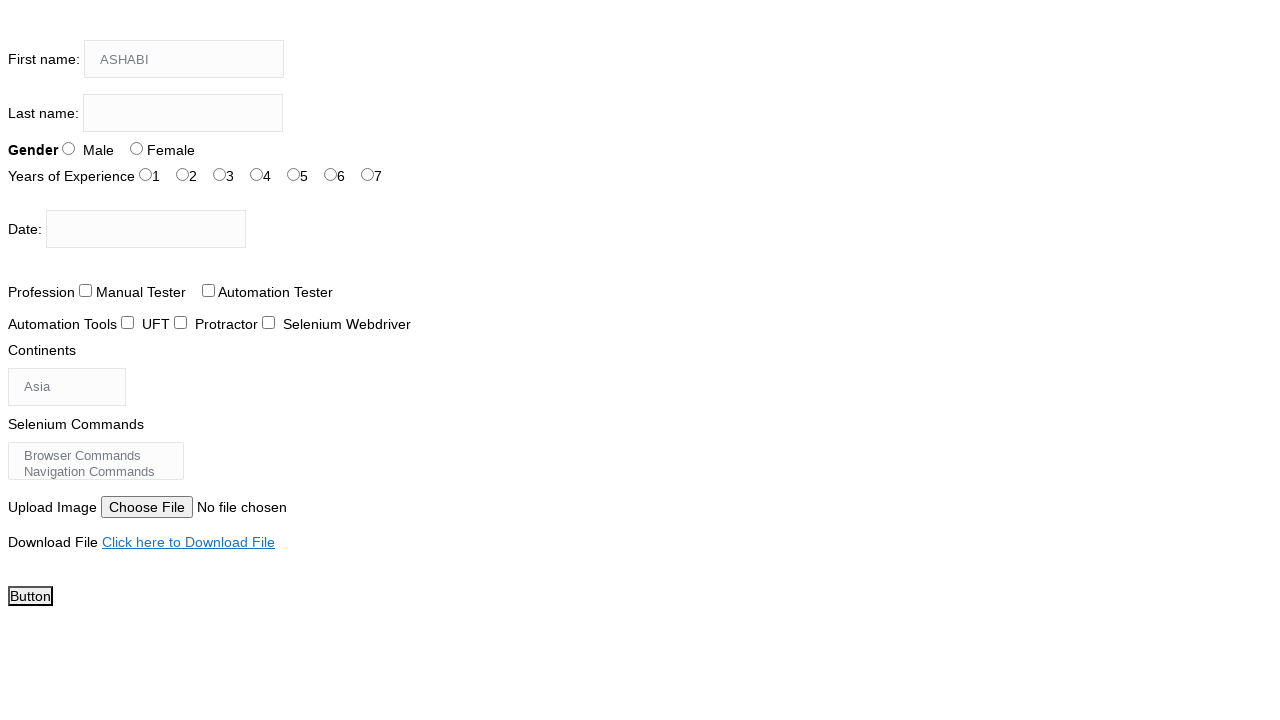

Performed context click (right-click) on first name field at (184, 59) on input[name='firstname']
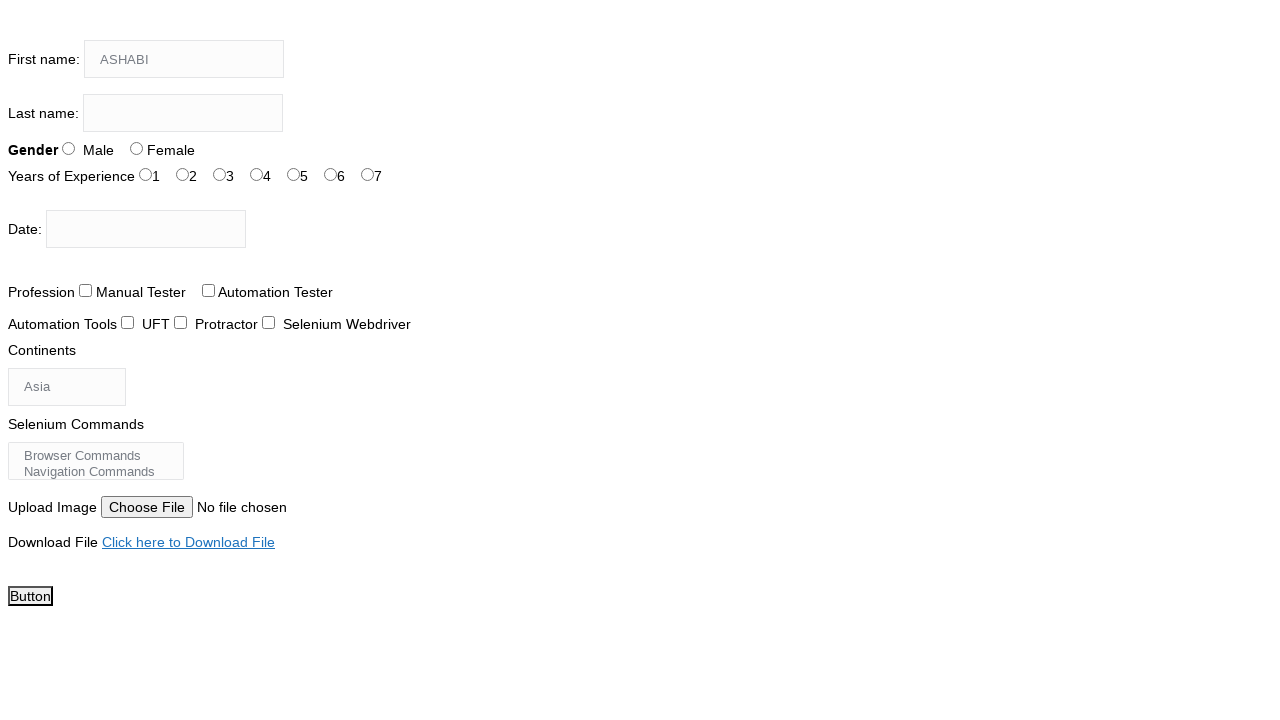

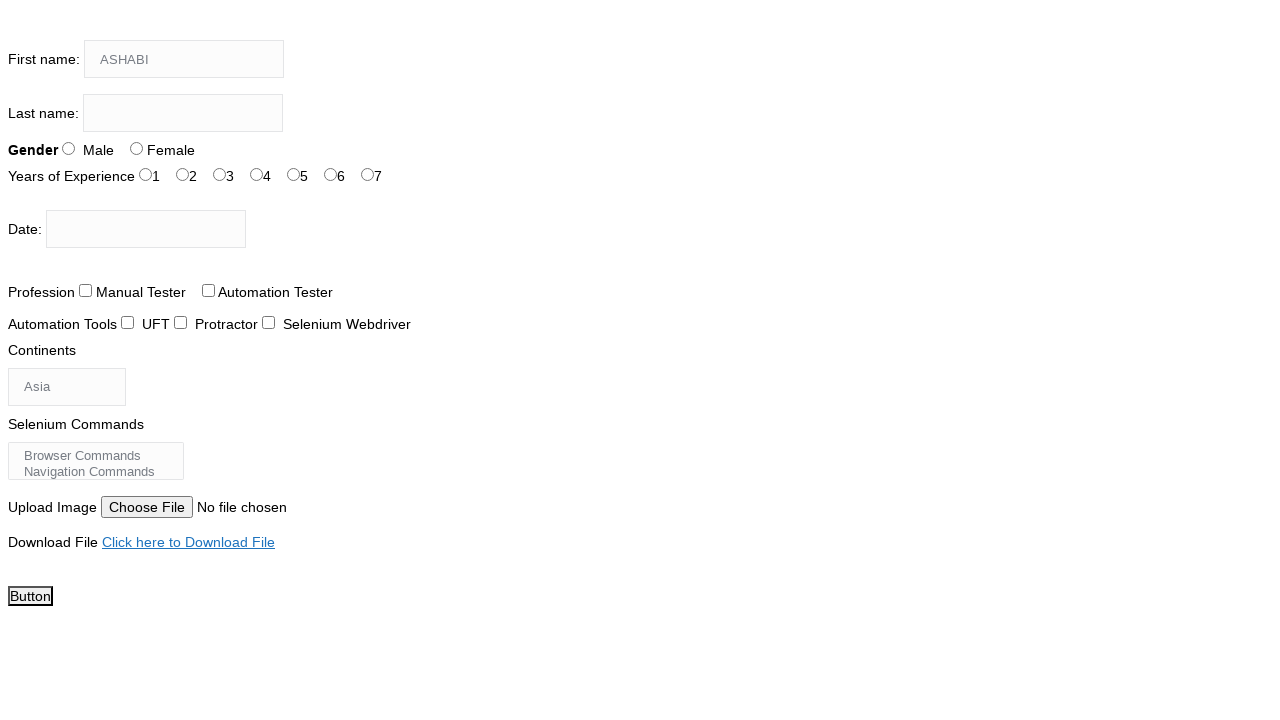